Tests JavaScript alert handling by entering text in an input field, triggering an alert and accepting it, then triggering a confirm dialog and dismissing it.

Starting URL: https://rahulshettyacademy.com/AutomationPractice/

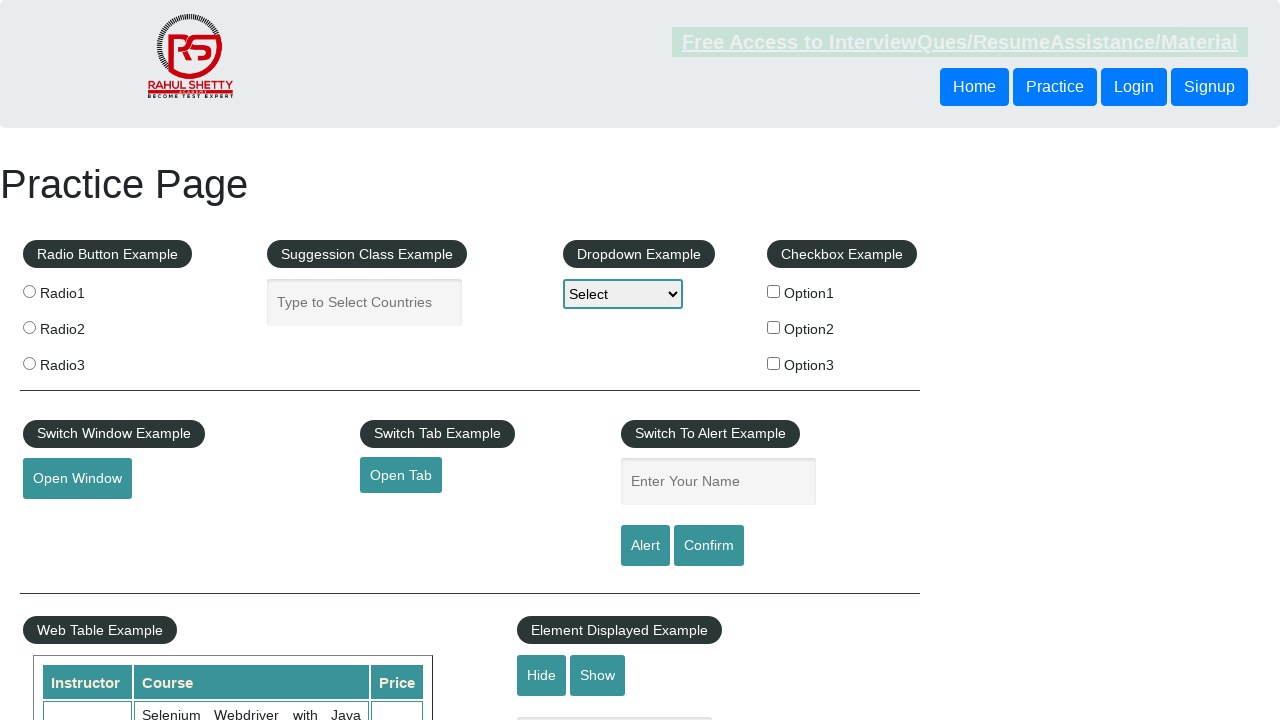

Navigated to Rahul Shetty Academy Automation Practice page
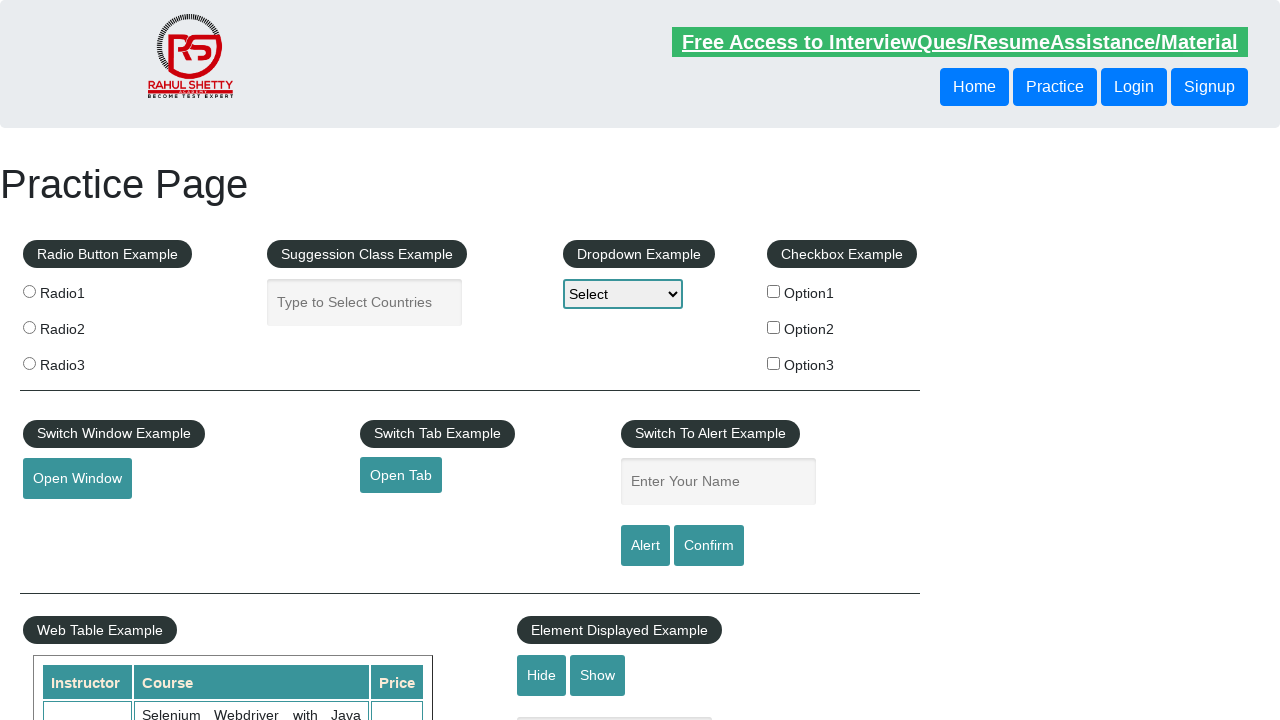

Entered 'sharath' in the name input field on #name
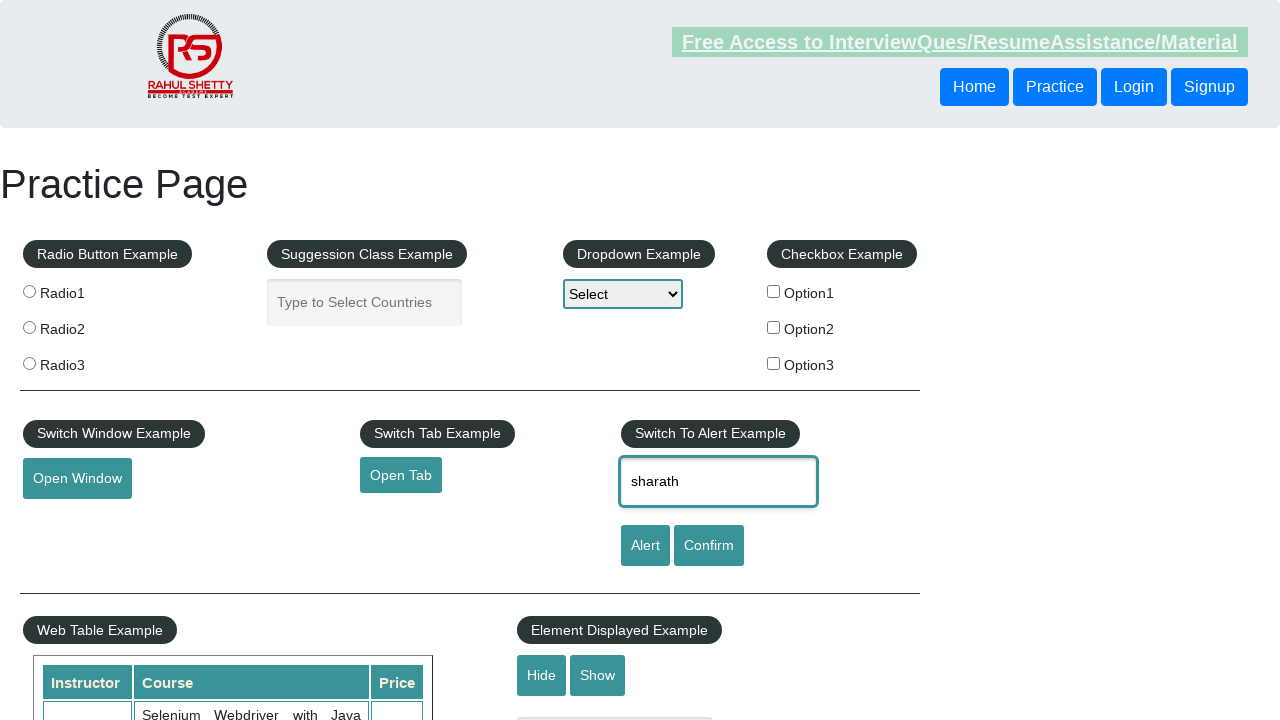

Clicked alert button and accepted the JavaScript alert dialog at (645, 546) on #alertbtn
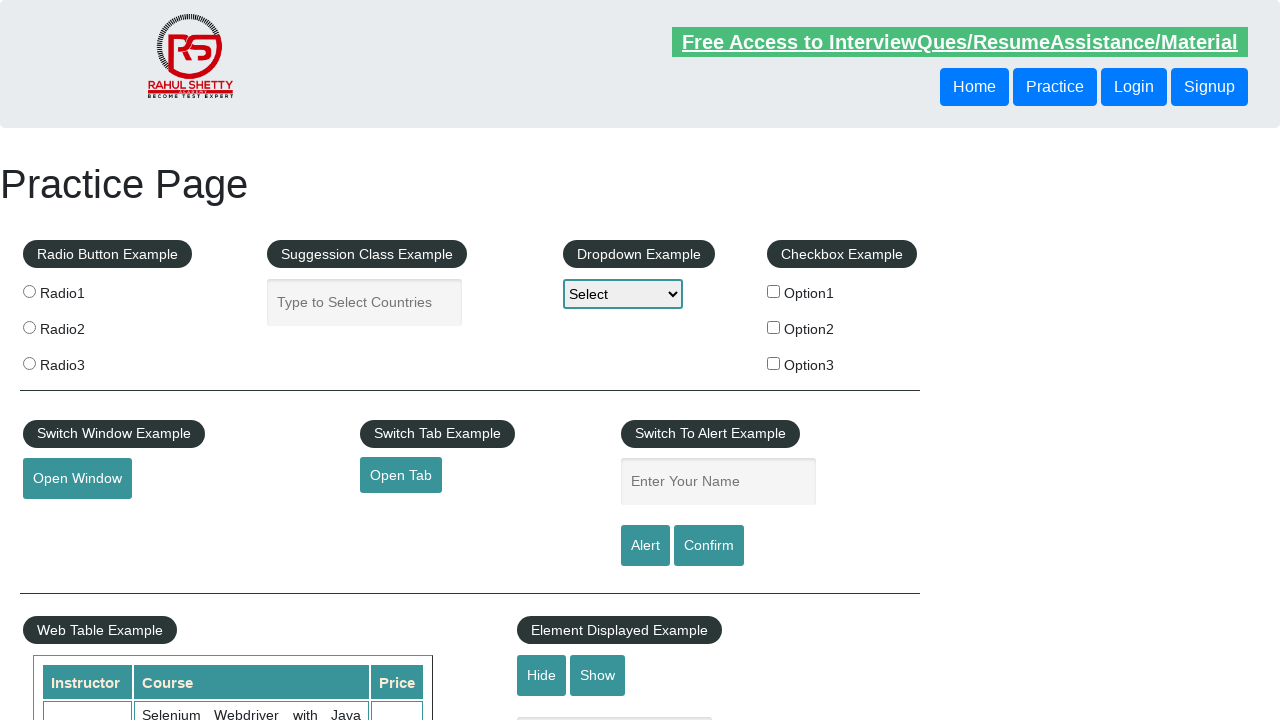

Waited 500ms for alert to be fully processed
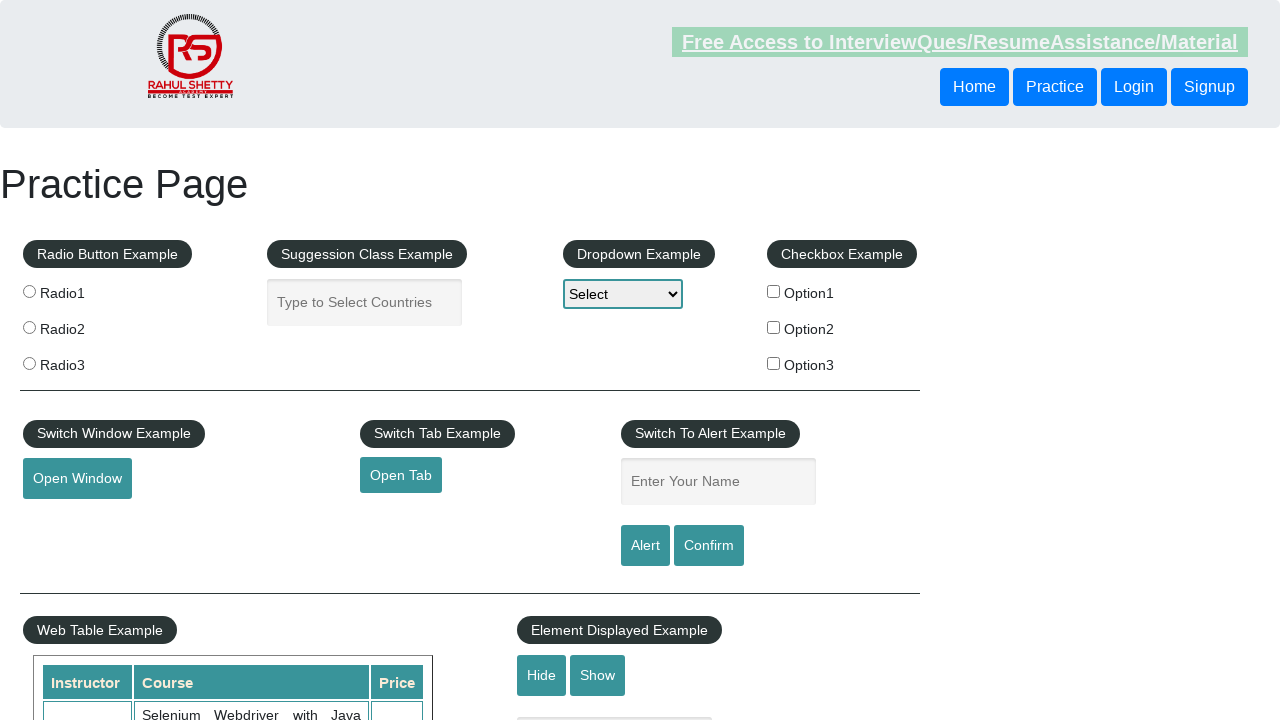

Clicked confirm button and dismissed the confirm dialog at (709, 546) on #confirmbtn
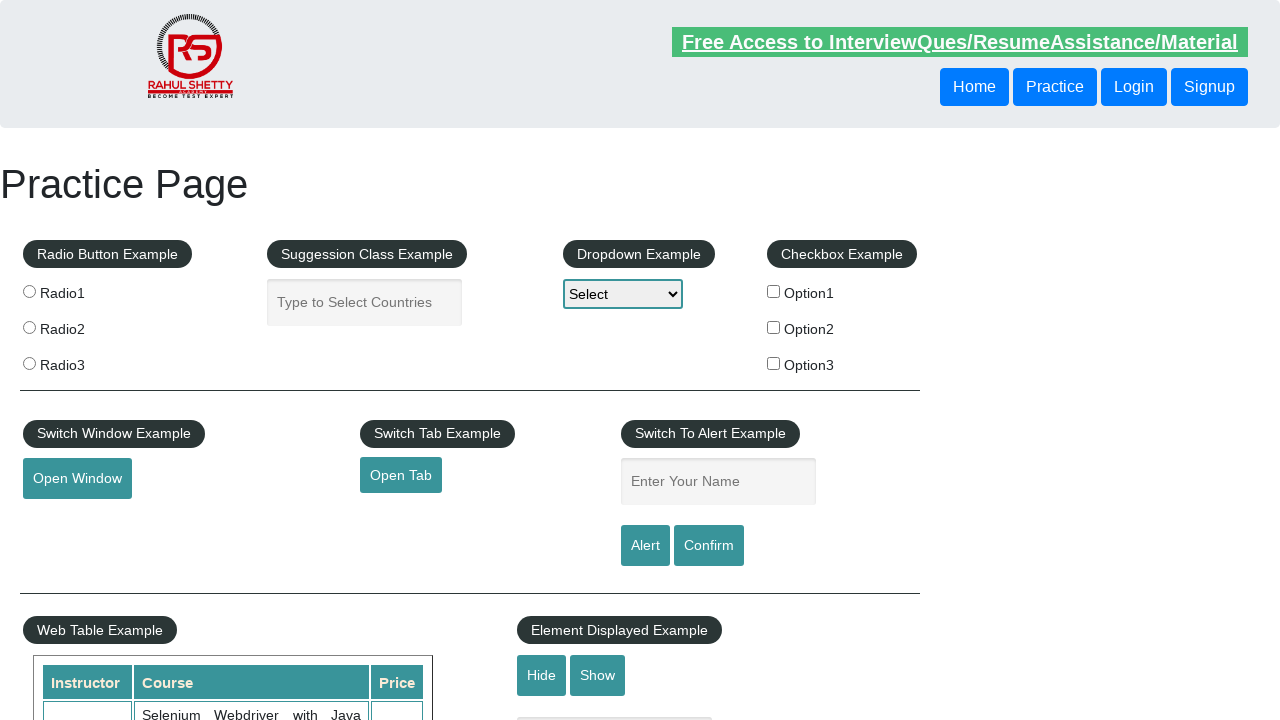

Waited 500ms for confirm dialog to be fully processed
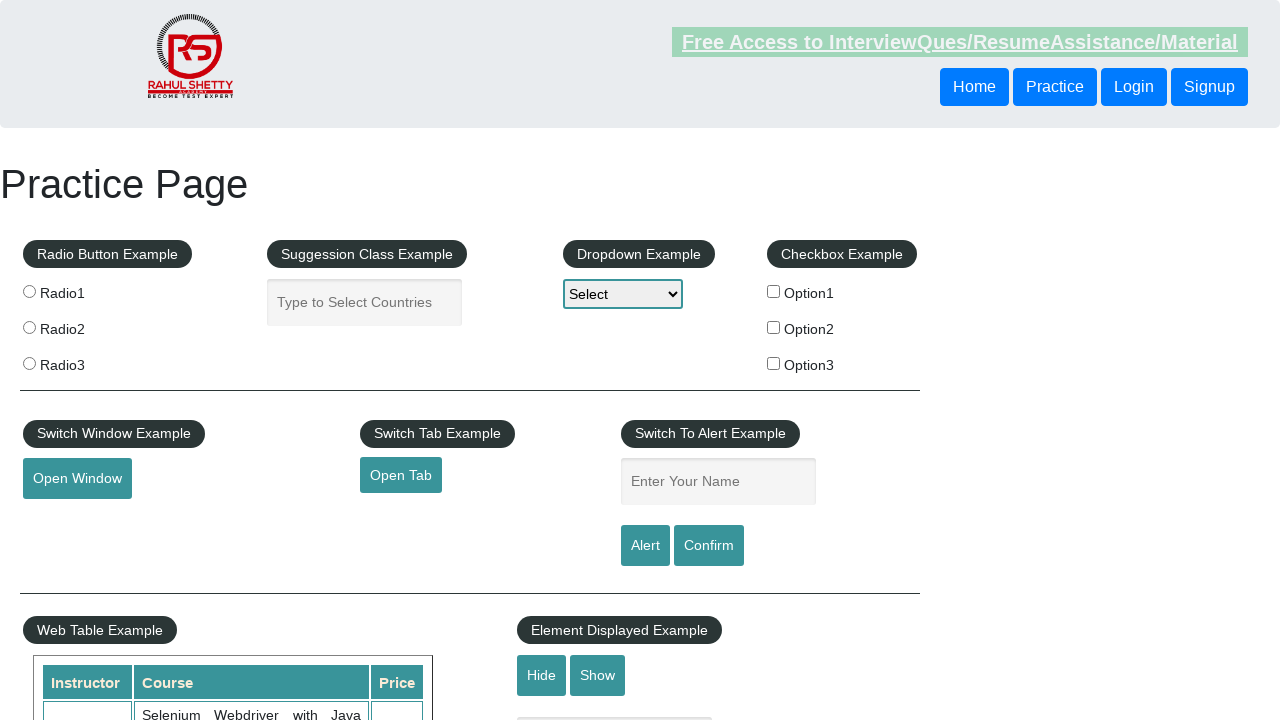

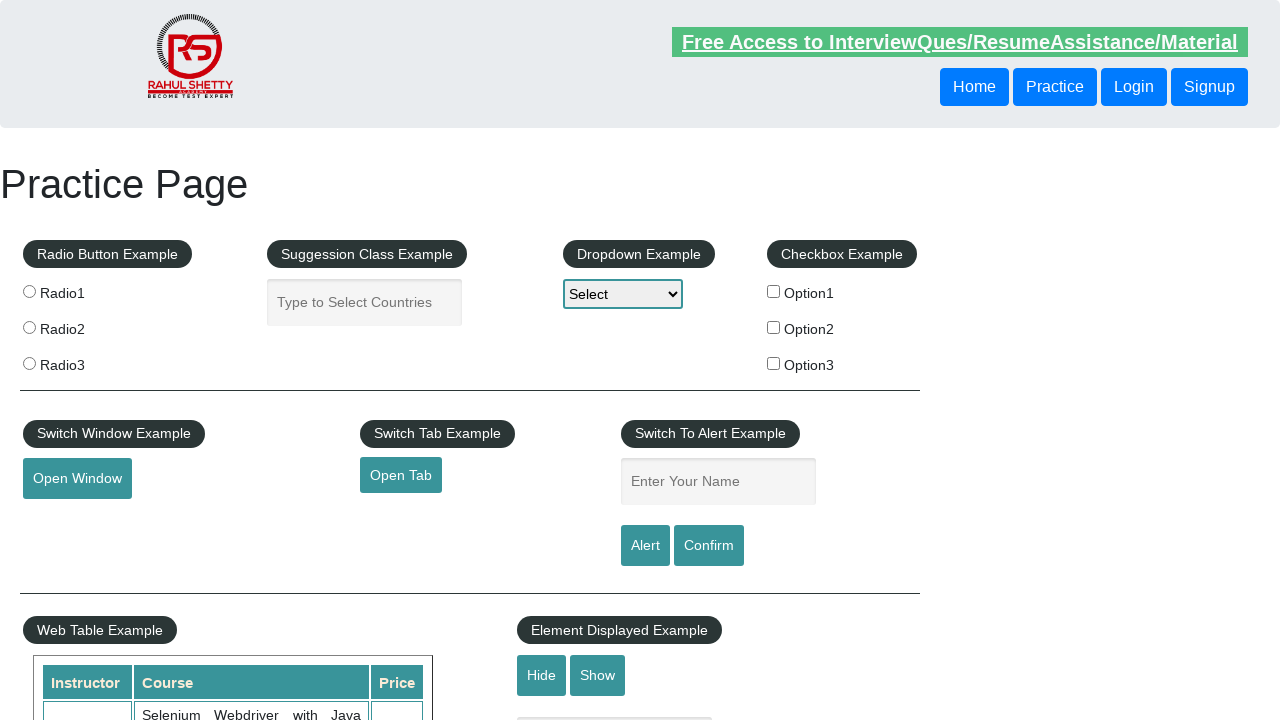